Tests the progress bar functionality by clicking start, waiting for the progress bar to reach 75%, then clicking stop and verifying the result.

Starting URL: http://uitestingplayground.com/progressbar

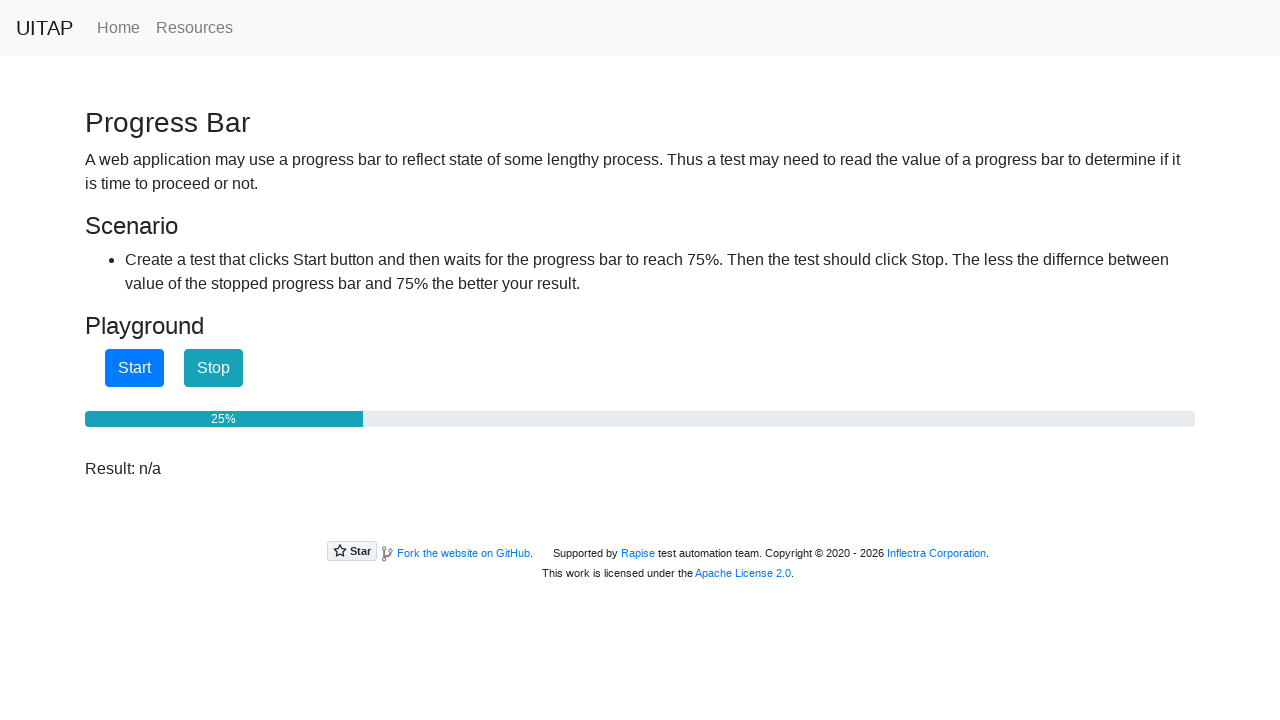

Clicked start button to begin progress bar at (134, 368) on #startButton
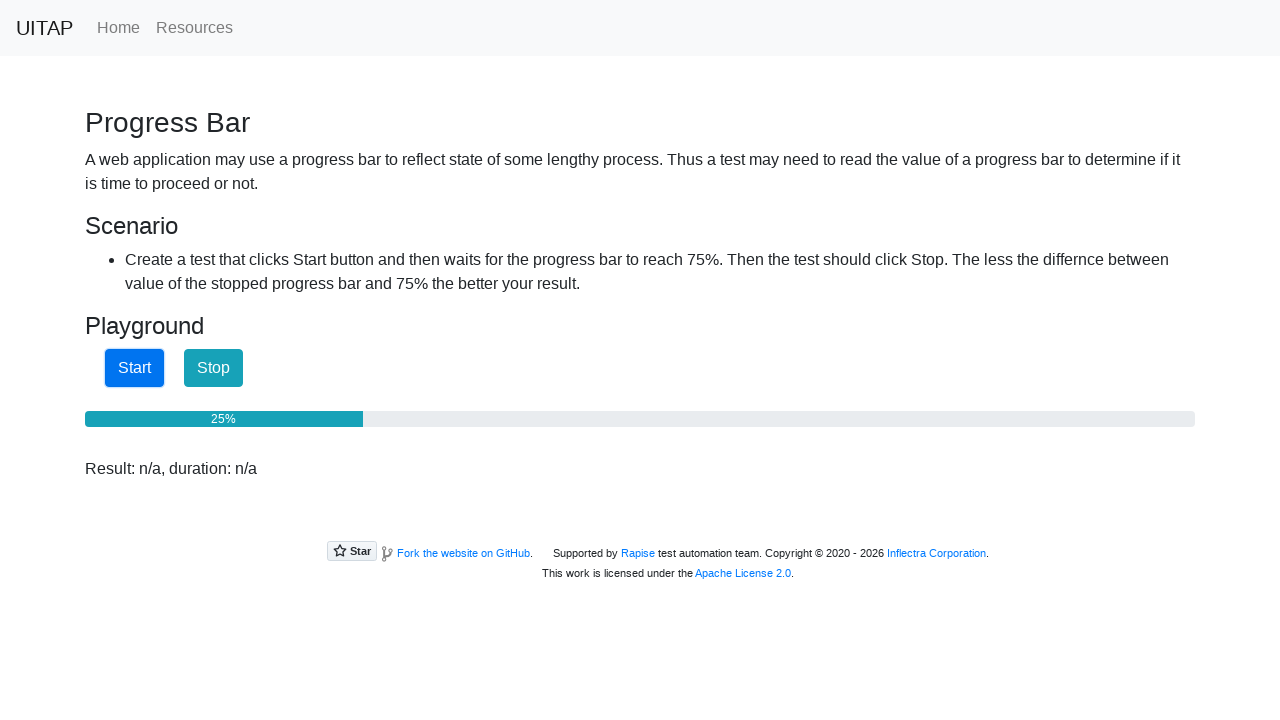

Progress bar reached 75%
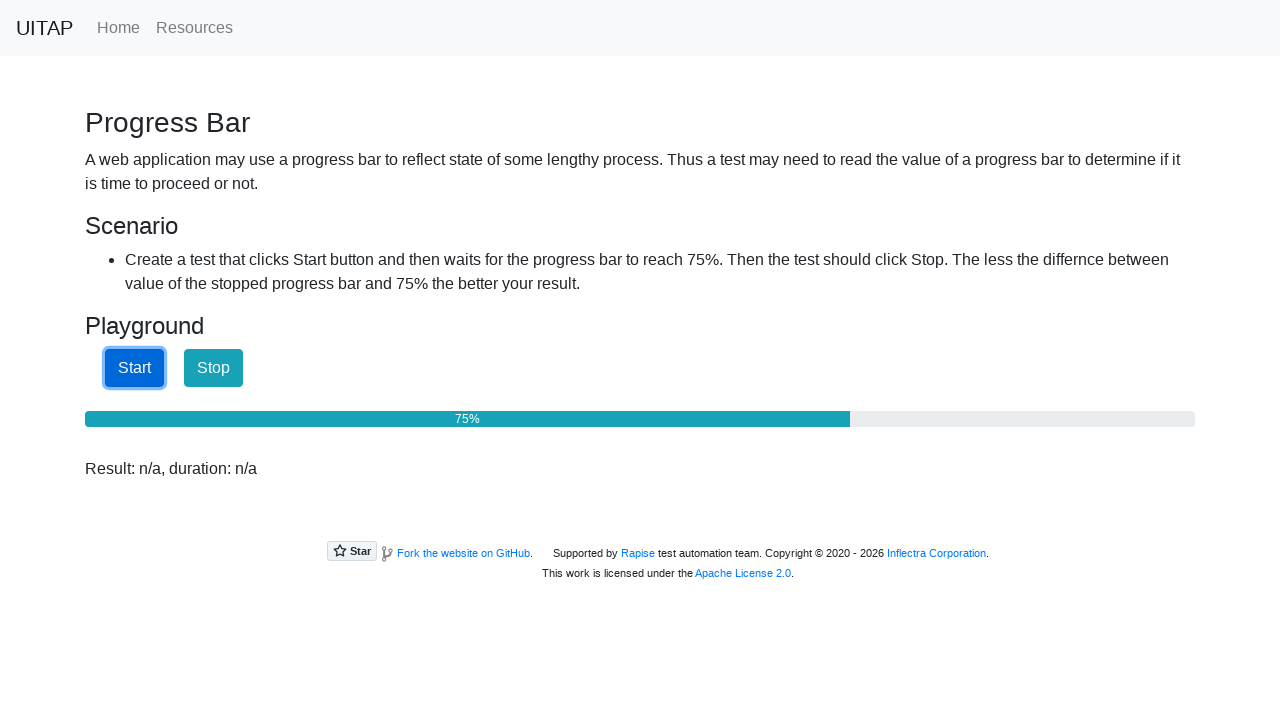

Clicked stop button to halt progress bar at (214, 368) on #stopButton
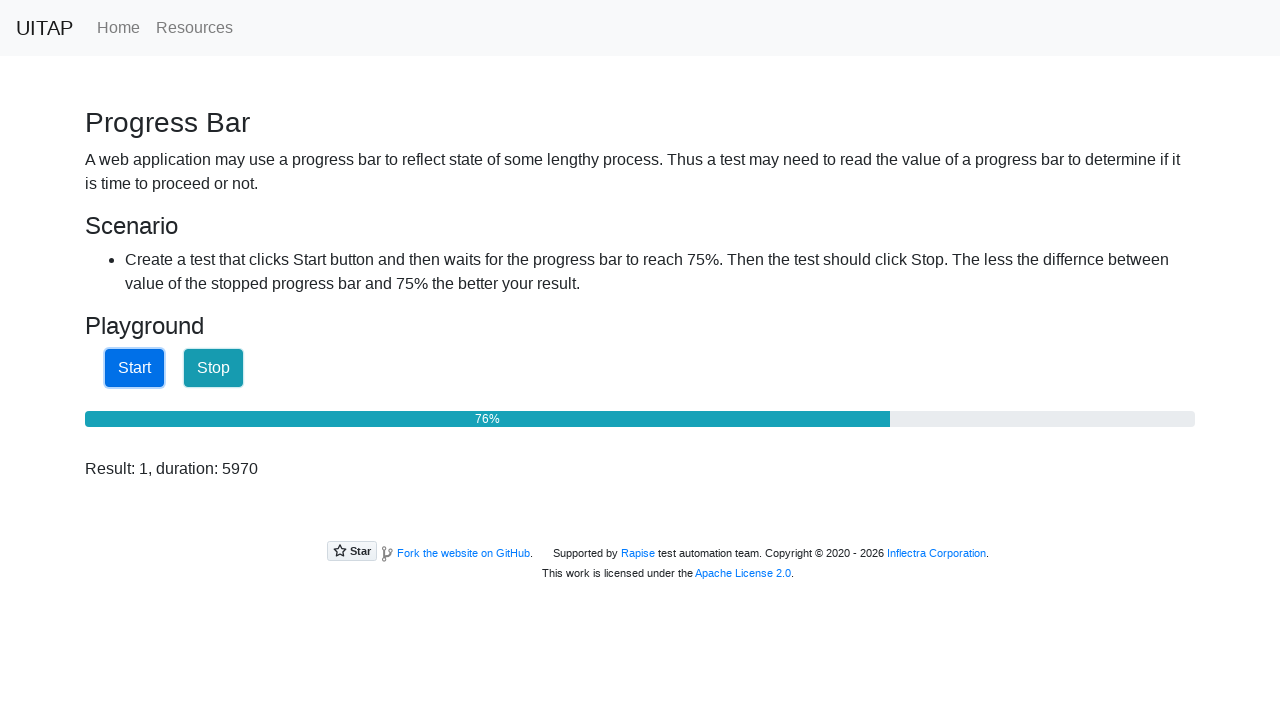

Result displayed after stopping progress bar
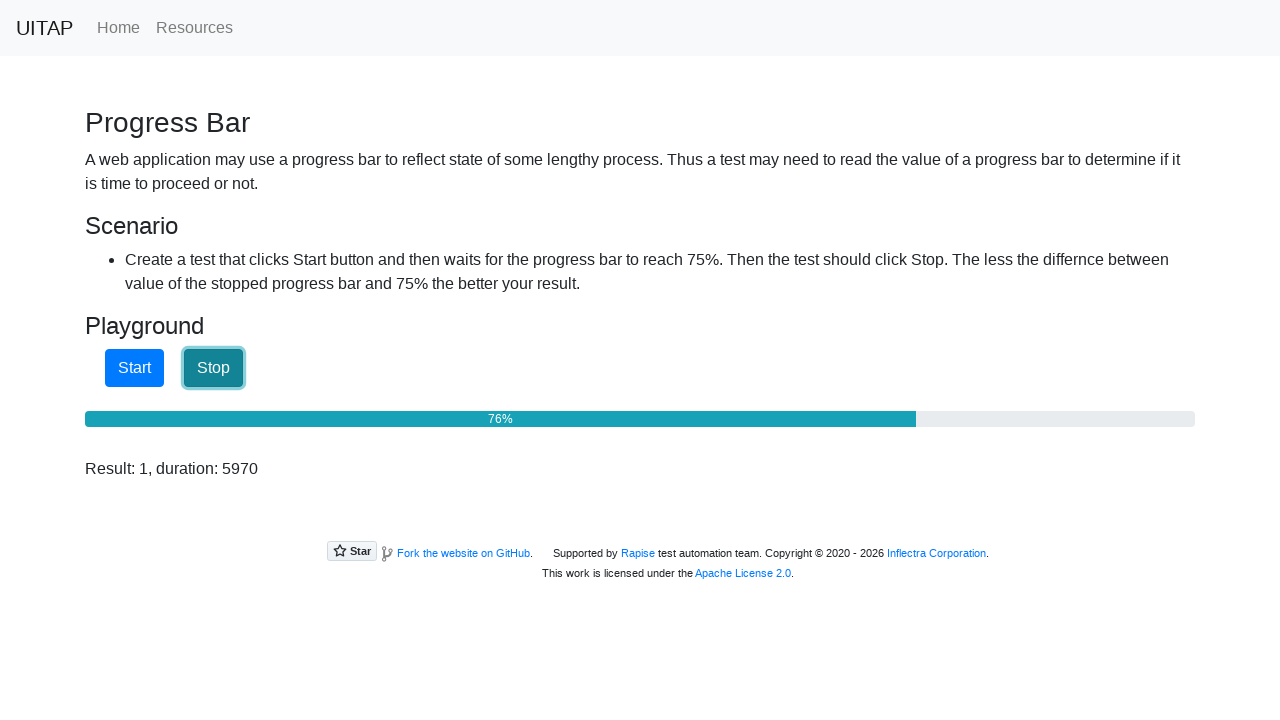

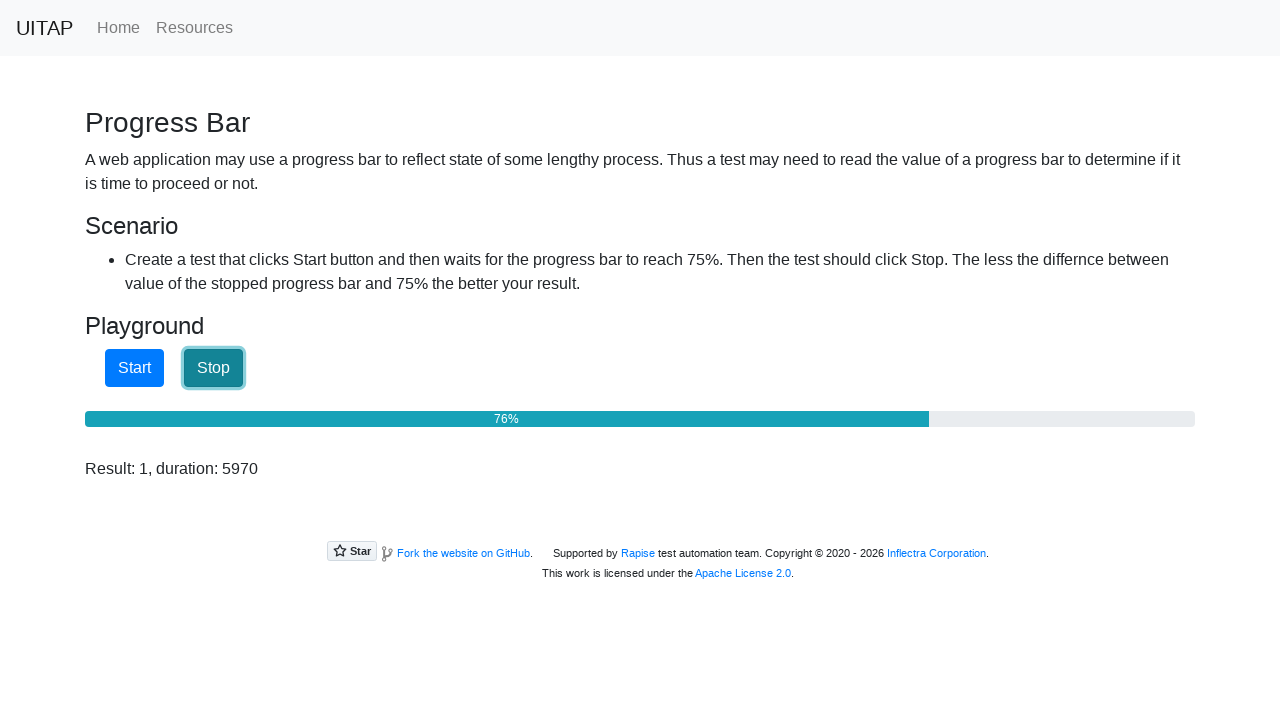